Tests the Training Support website by verifying the initial page title is "Training Support", clicking the first link on the page, and verifying the new page title is "About Training Support".

Starting URL: https://www.training-support.net

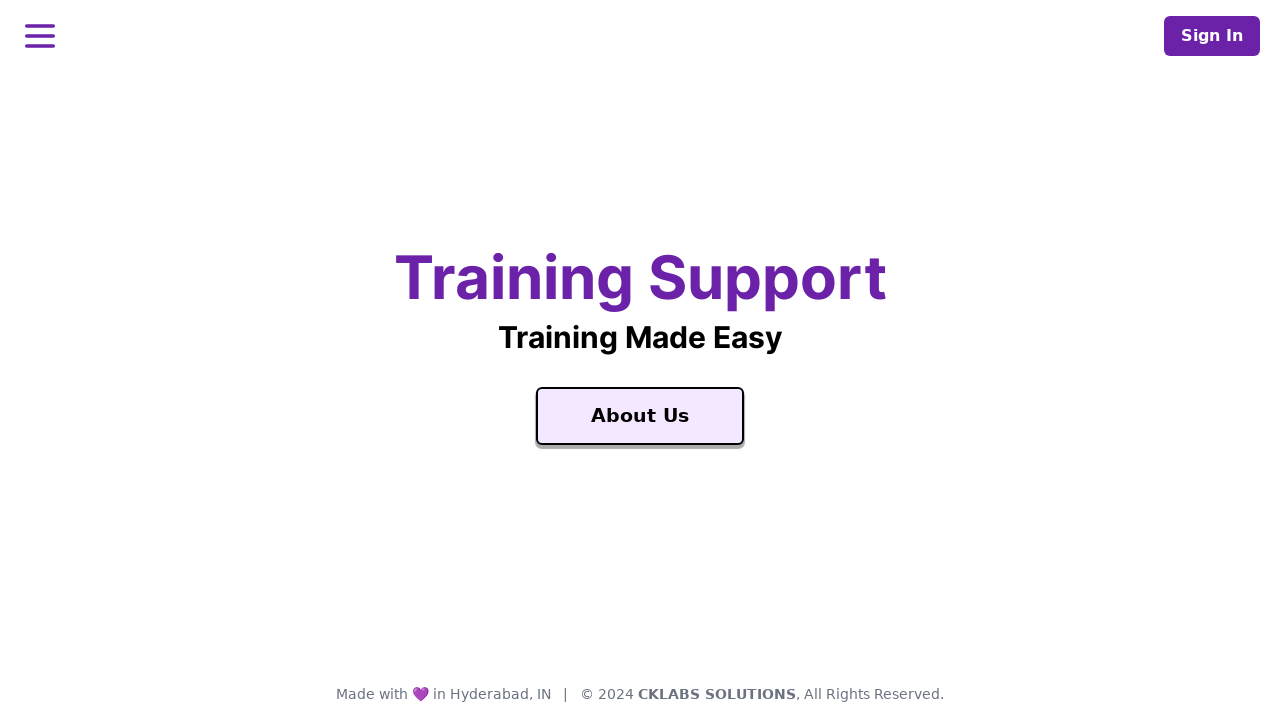

Verified initial page title is 'Training Support'
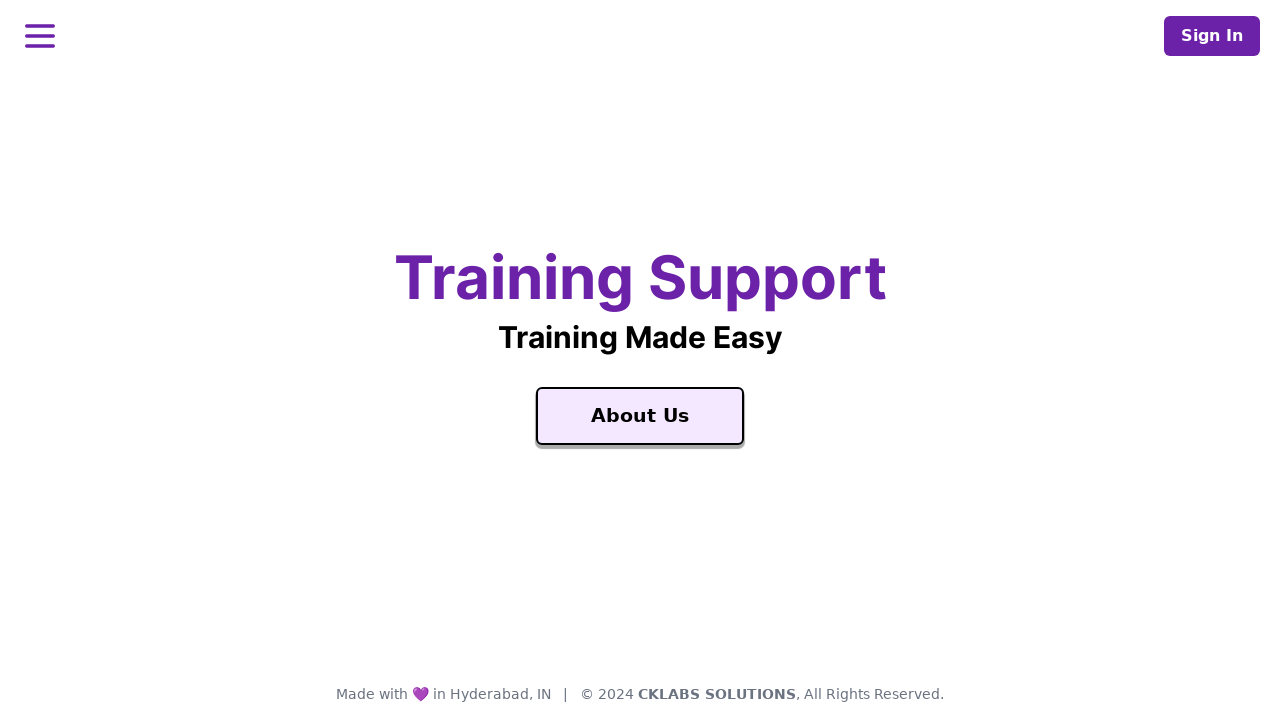

Clicked the first link on the page at (640, 416) on a
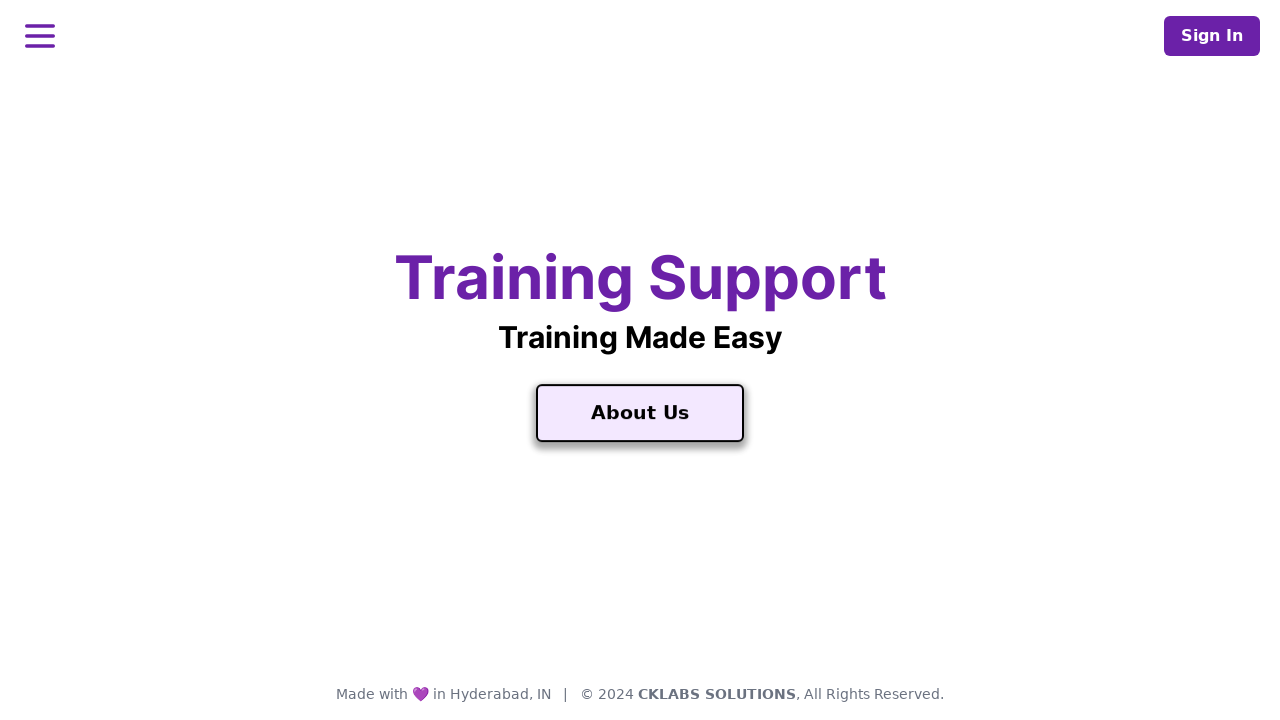

Waited for page load to complete
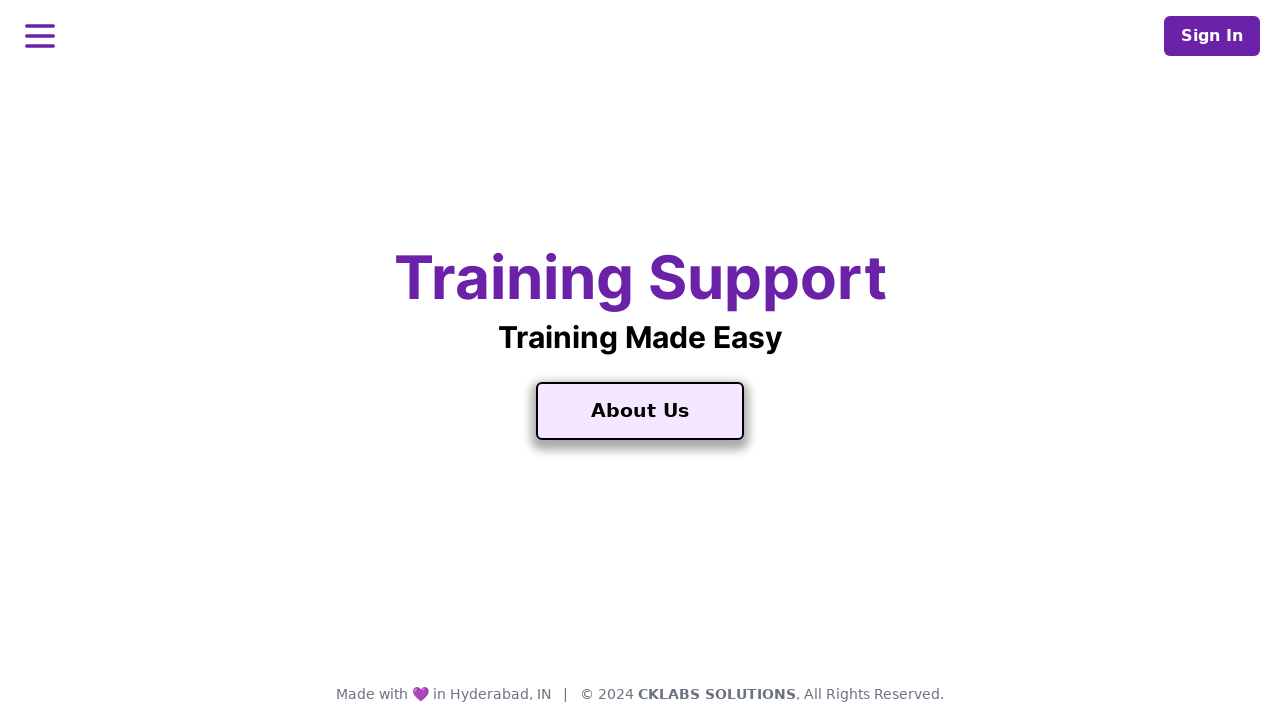

Verified new page title is 'About Training Support'
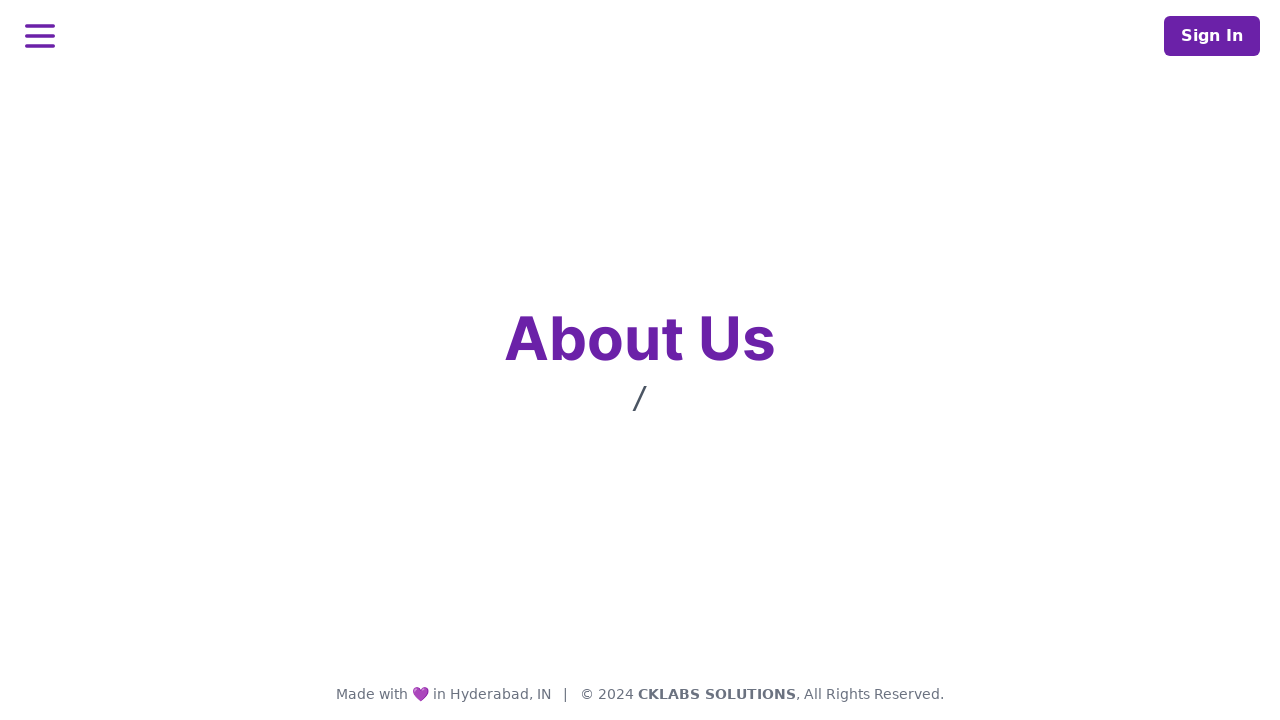

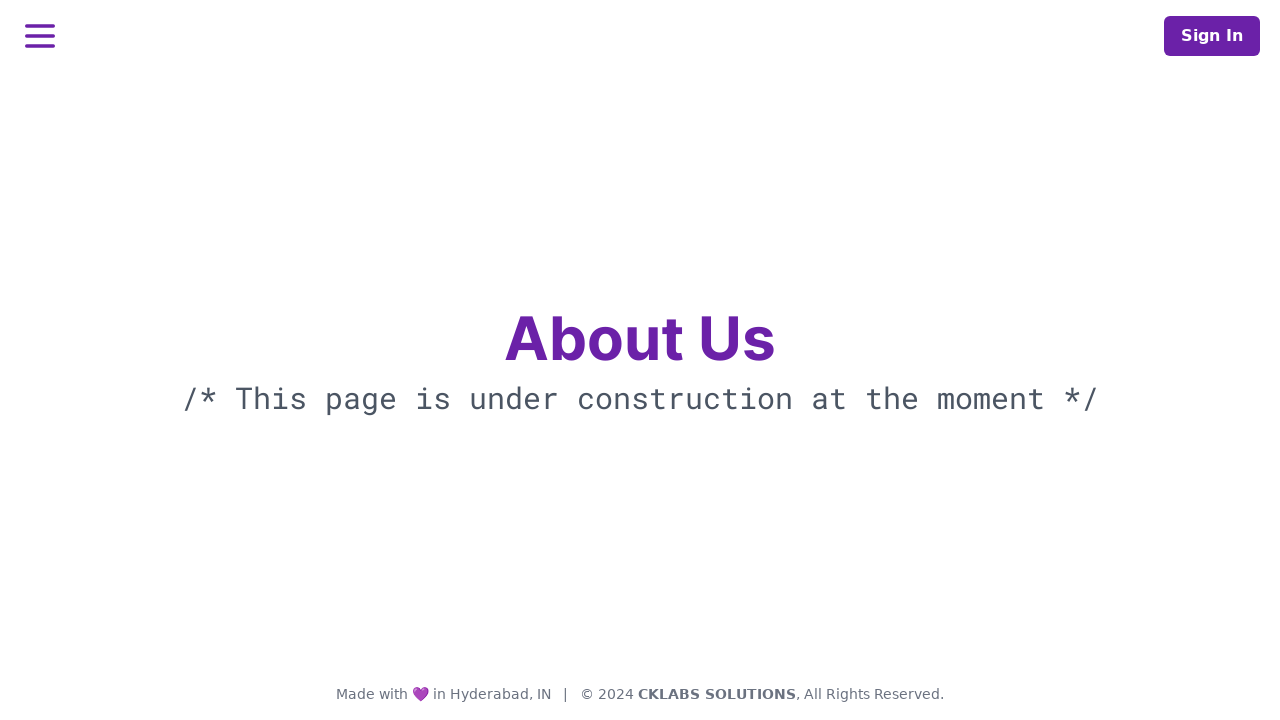